Tests alert handling functionality by clicking a button that triggers an alert and accepting it

Starting URL: https://demoqa.com/alerts

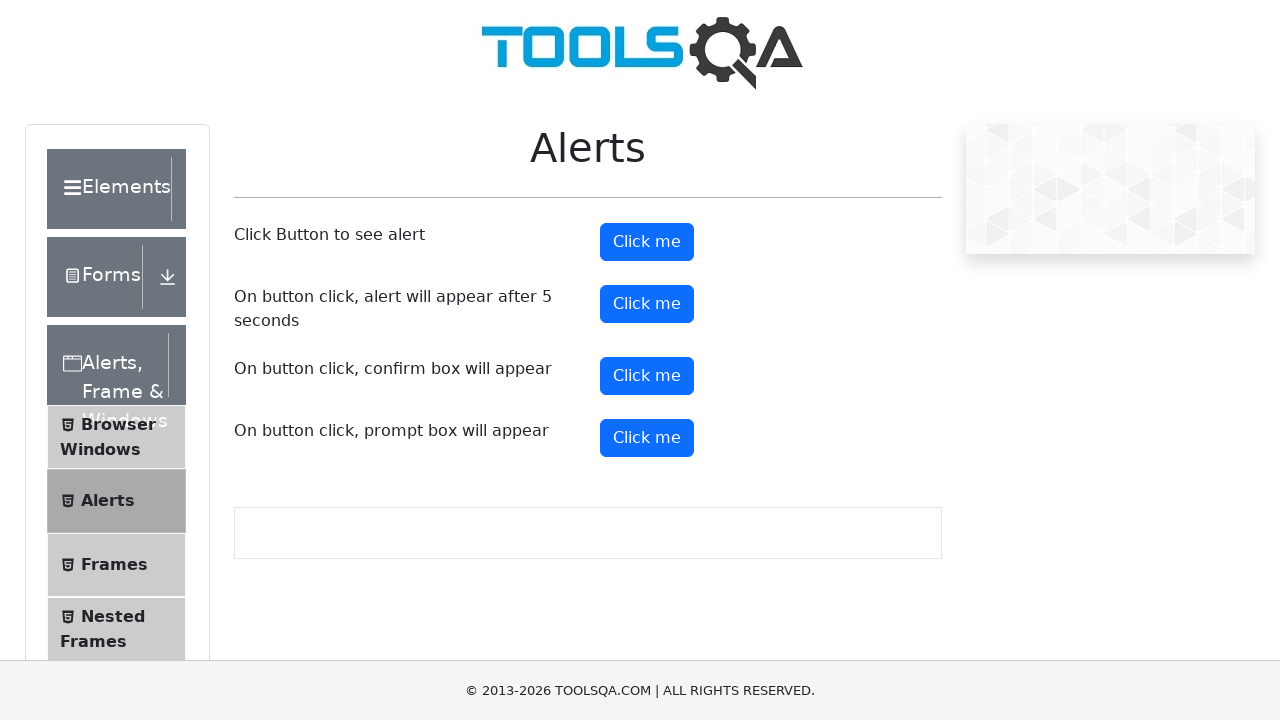

Clicked the alert button to trigger the alert dialog at (647, 242) on #alertButton
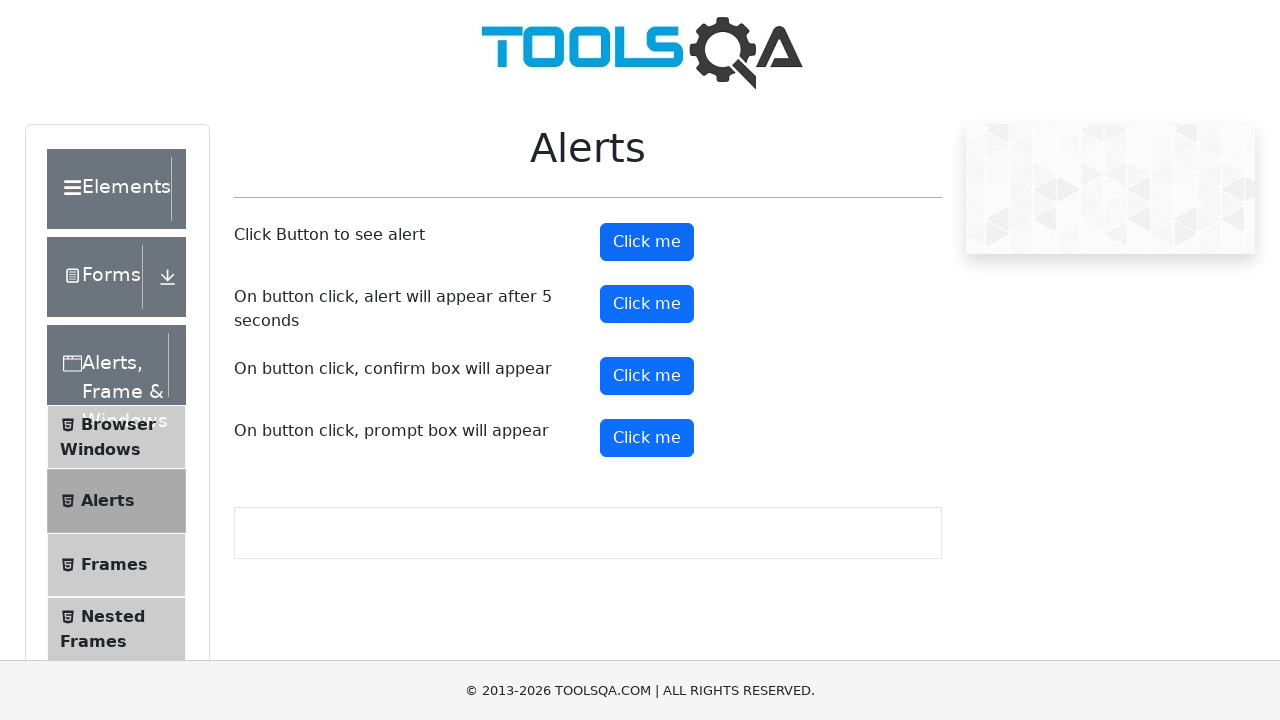

Set up dialog handler to accept the alert
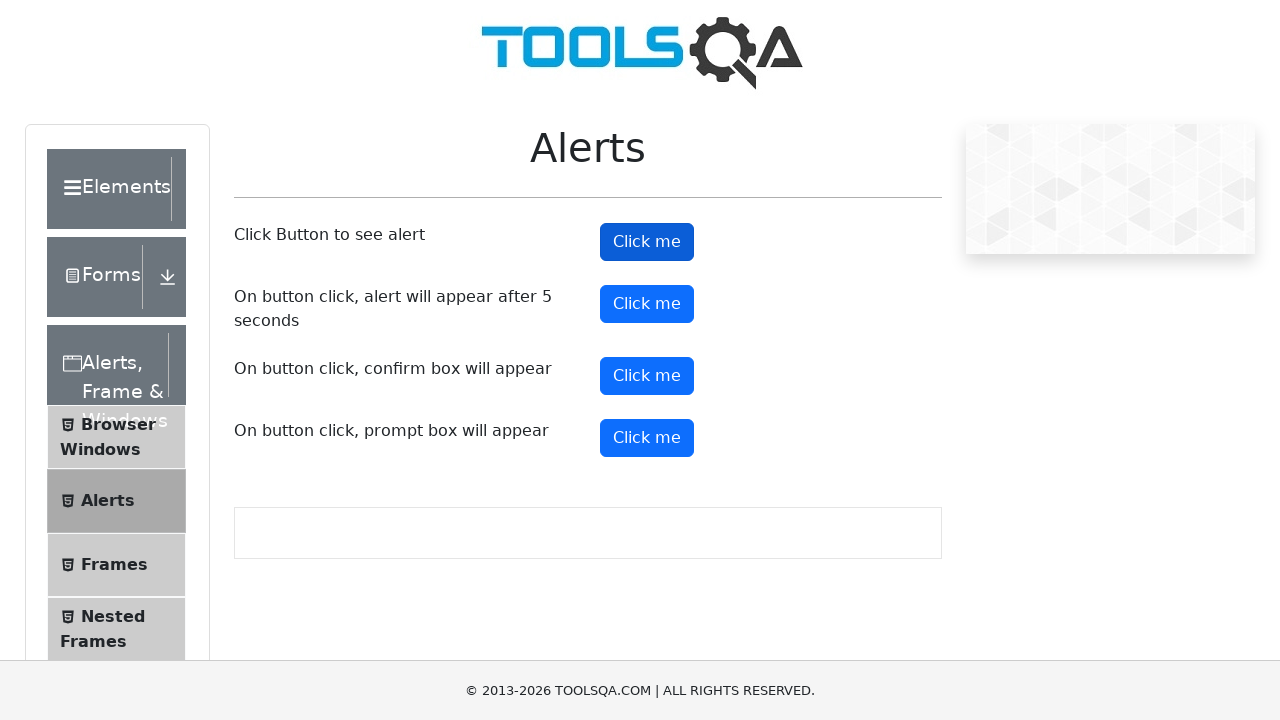

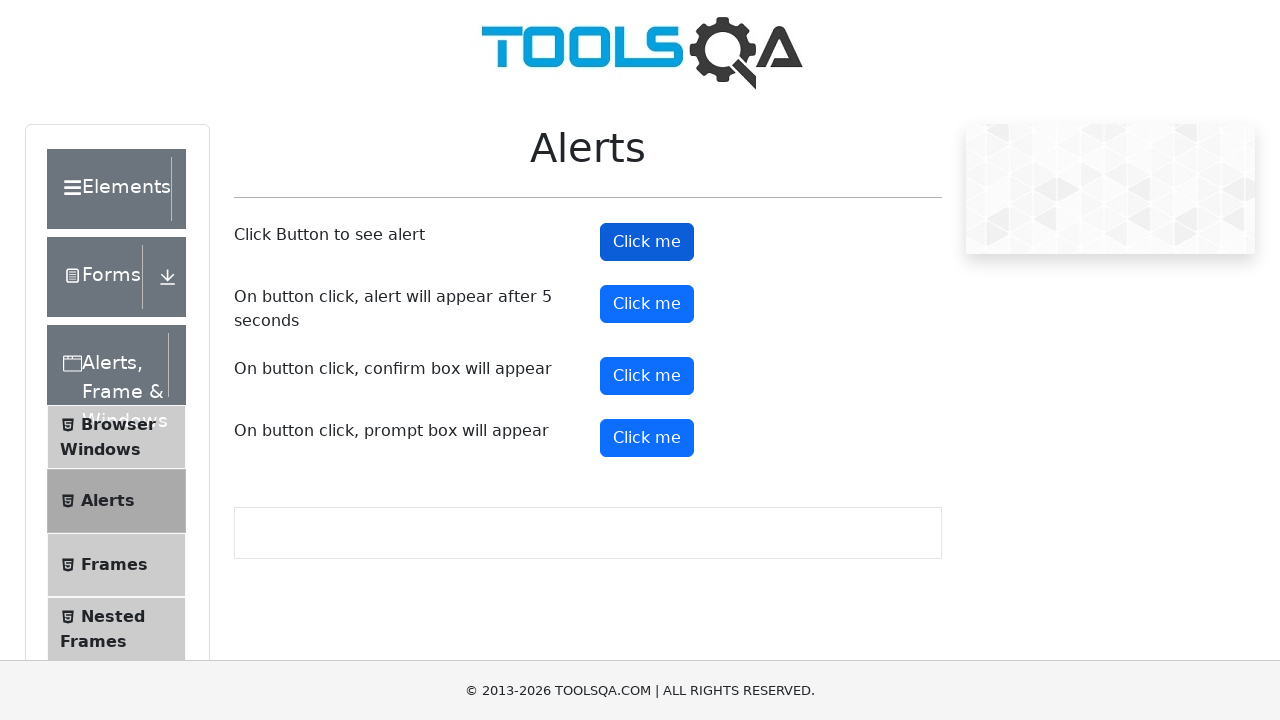